Tests JavaScript alert handling by clicking a button that triggers an alert, reading its text, and accepting it

Starting URL: https://the-internet.herokuapp.com/javascript_alerts

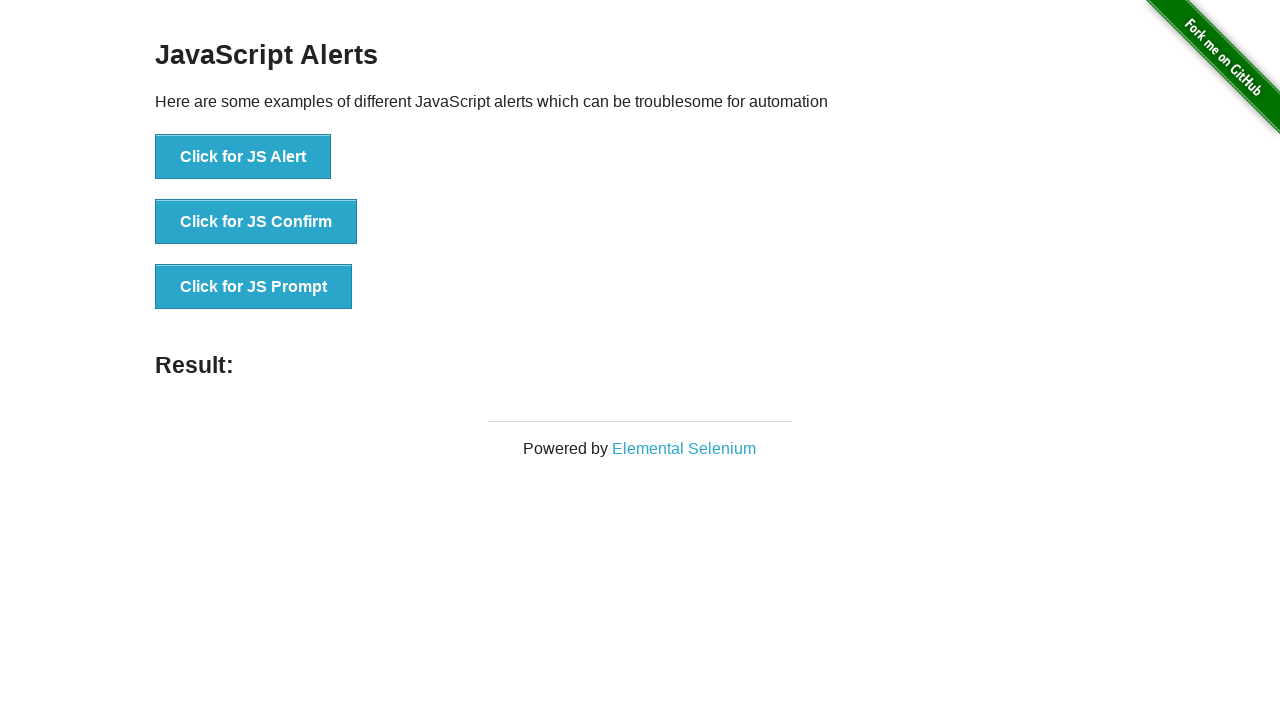

Clicked button to trigger JavaScript alert at (243, 157) on xpath=//button[text()='Click for JS Alert']
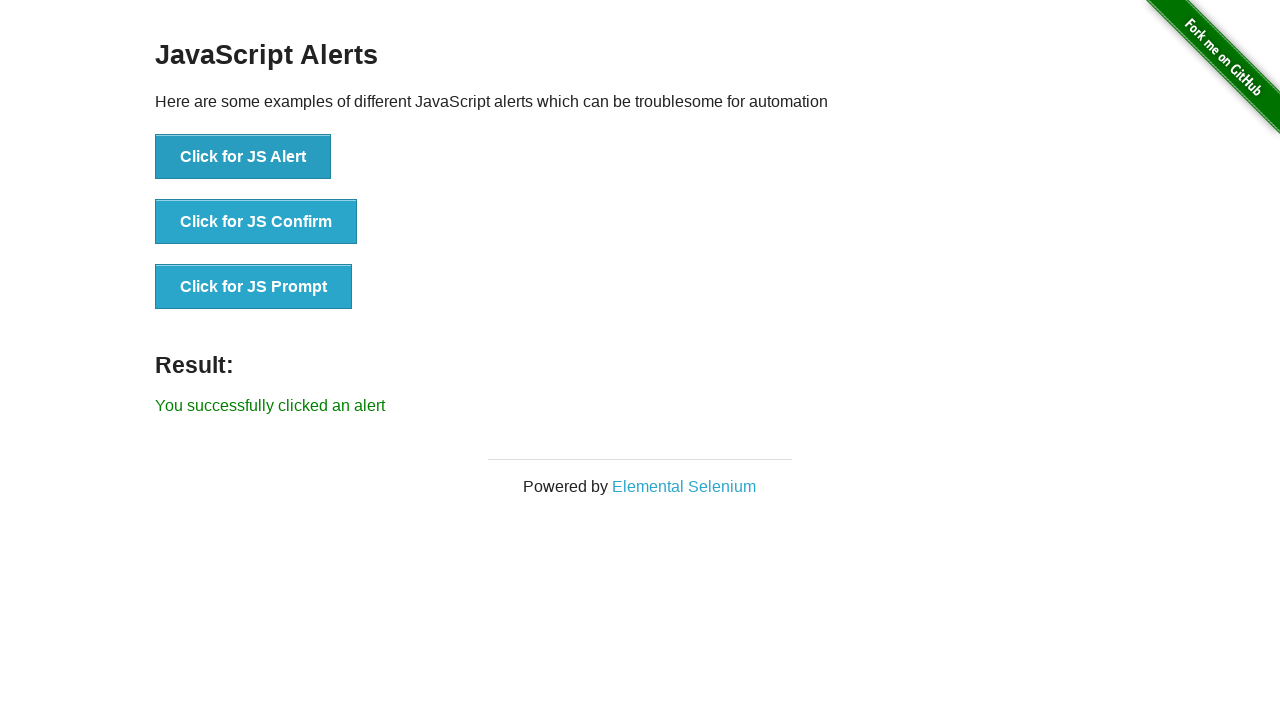

Set up dialog handler to accept alerts
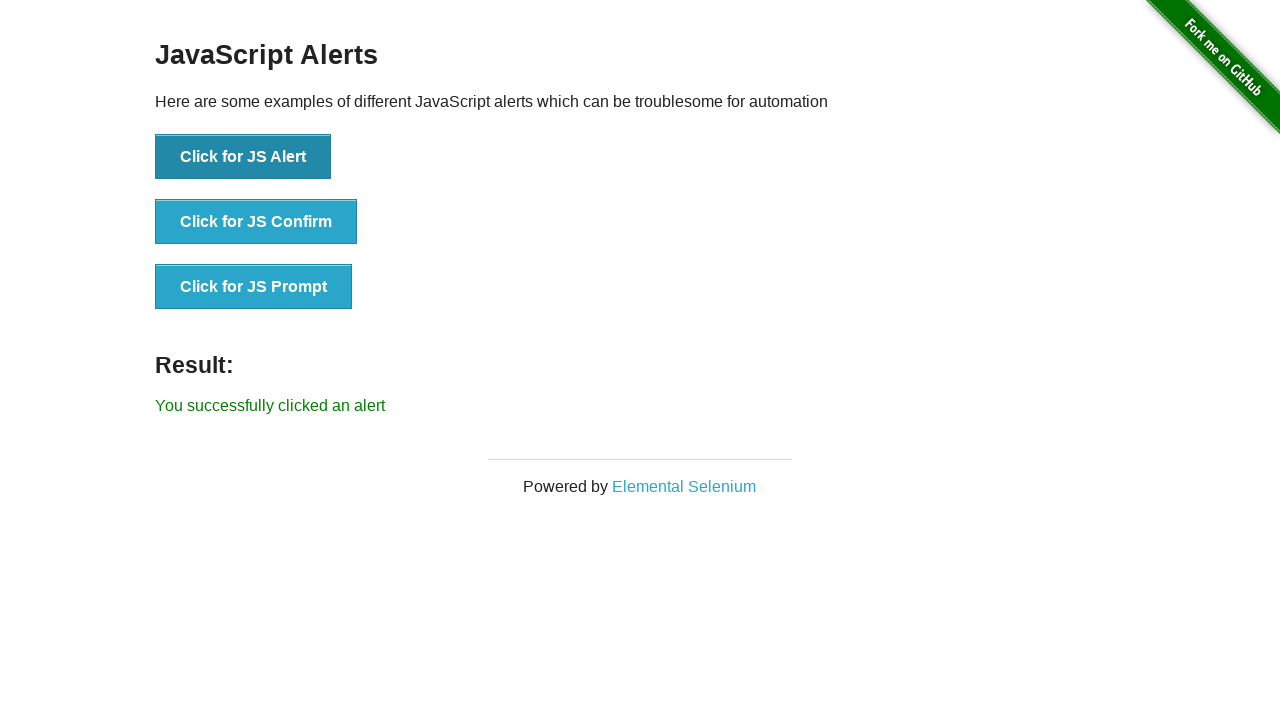

Evaluated JavaScript to trigger alert dialog
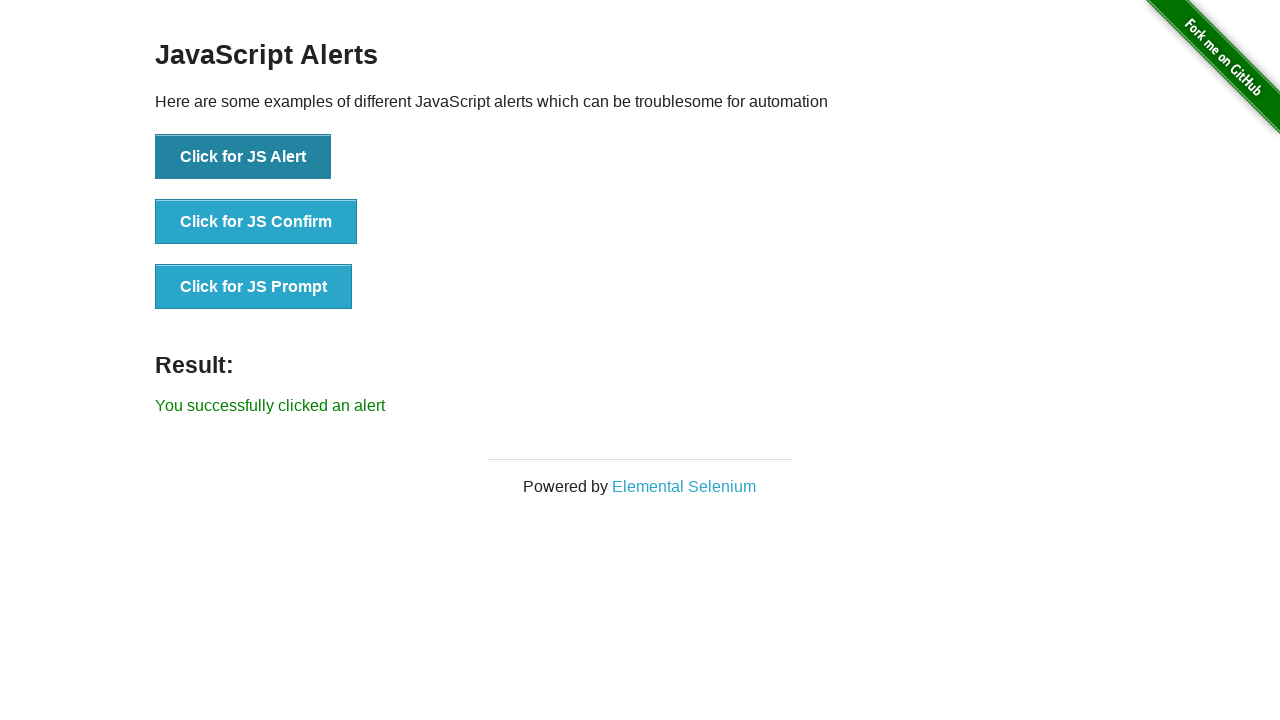

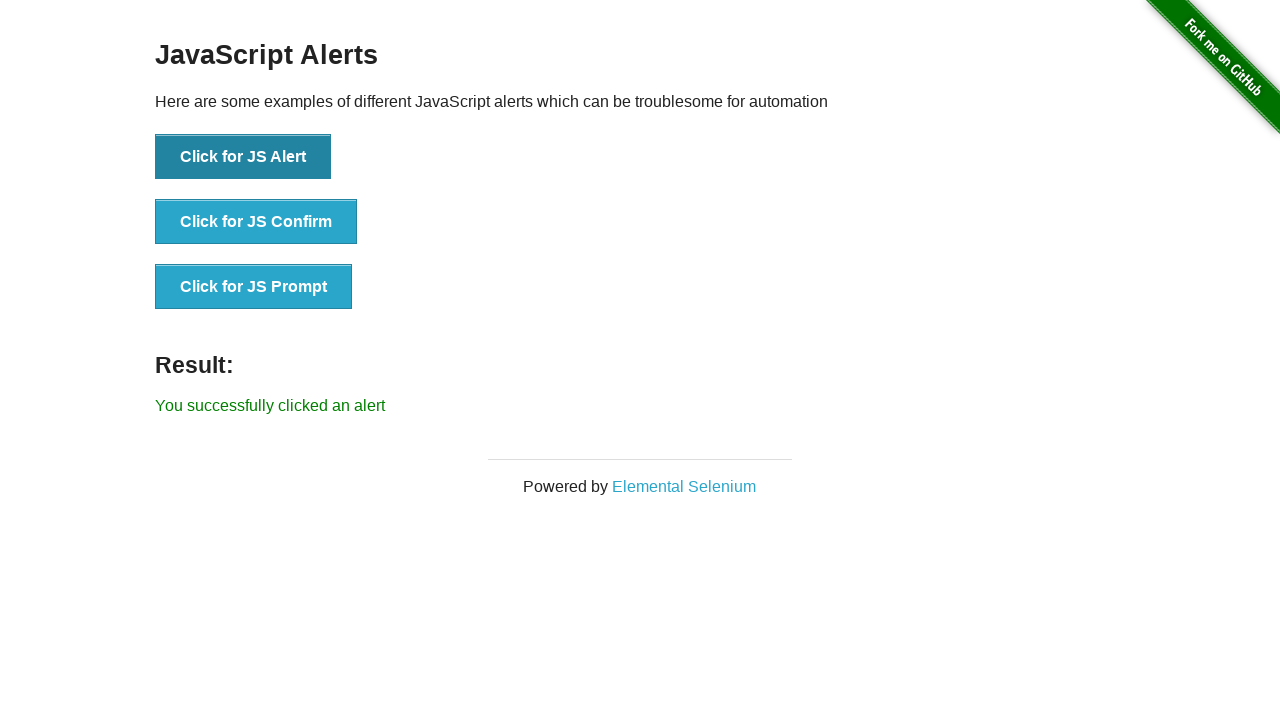